Fills out a practice form with personal details including name, email, gender, phone, date of birth, address, and hobbies, then submits the form

Starting URL: https://demoqa.com/automation-practice-form

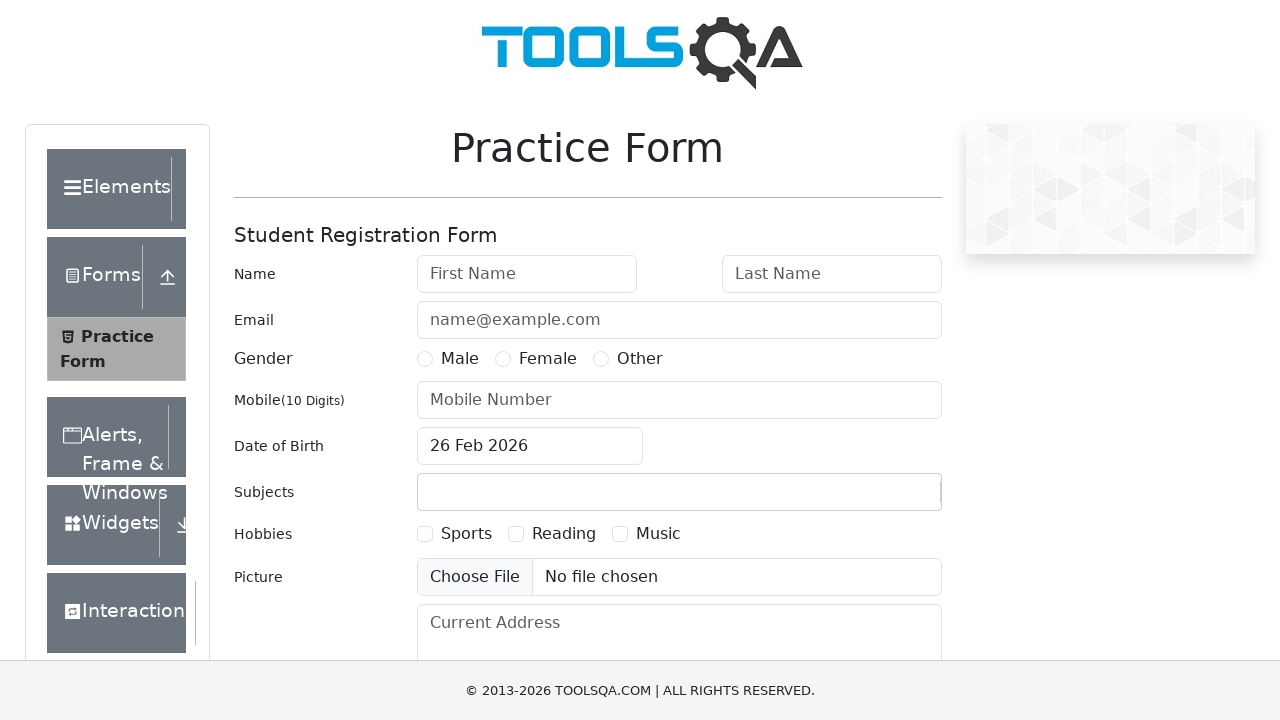

Filled first name field with 'Test' on #firstName
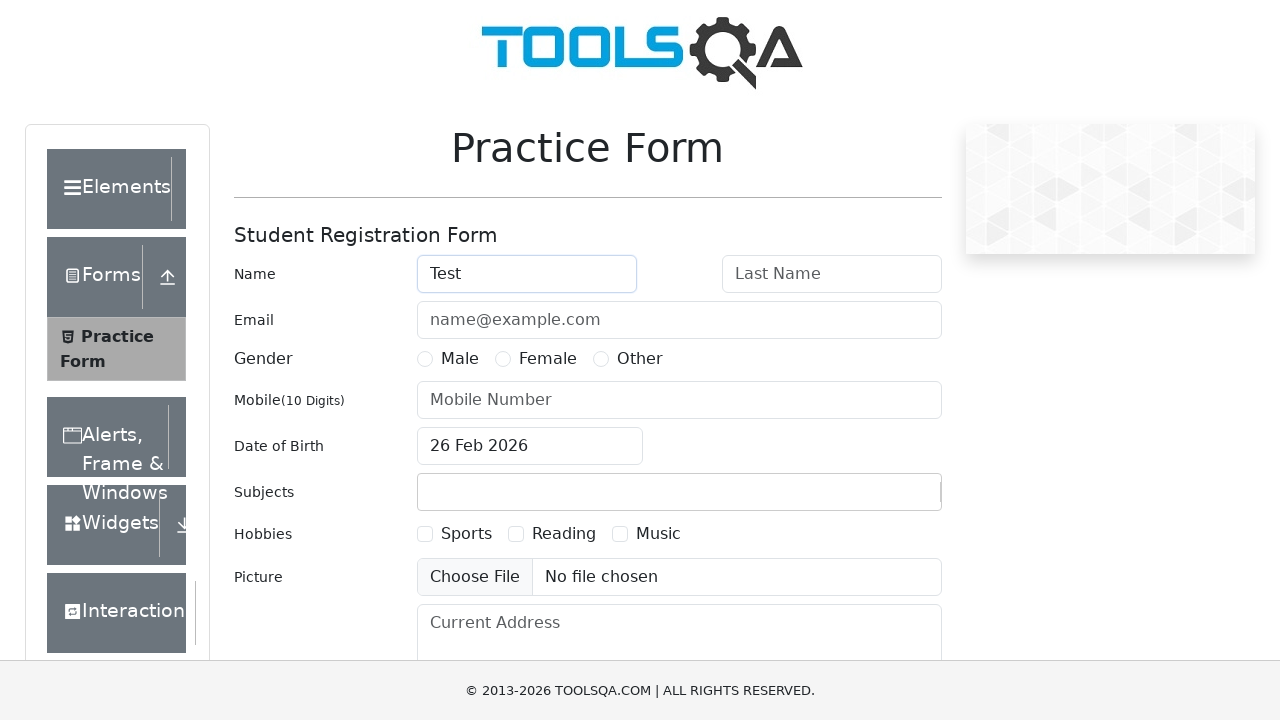

Filled last name field with 'abc' on #lastName
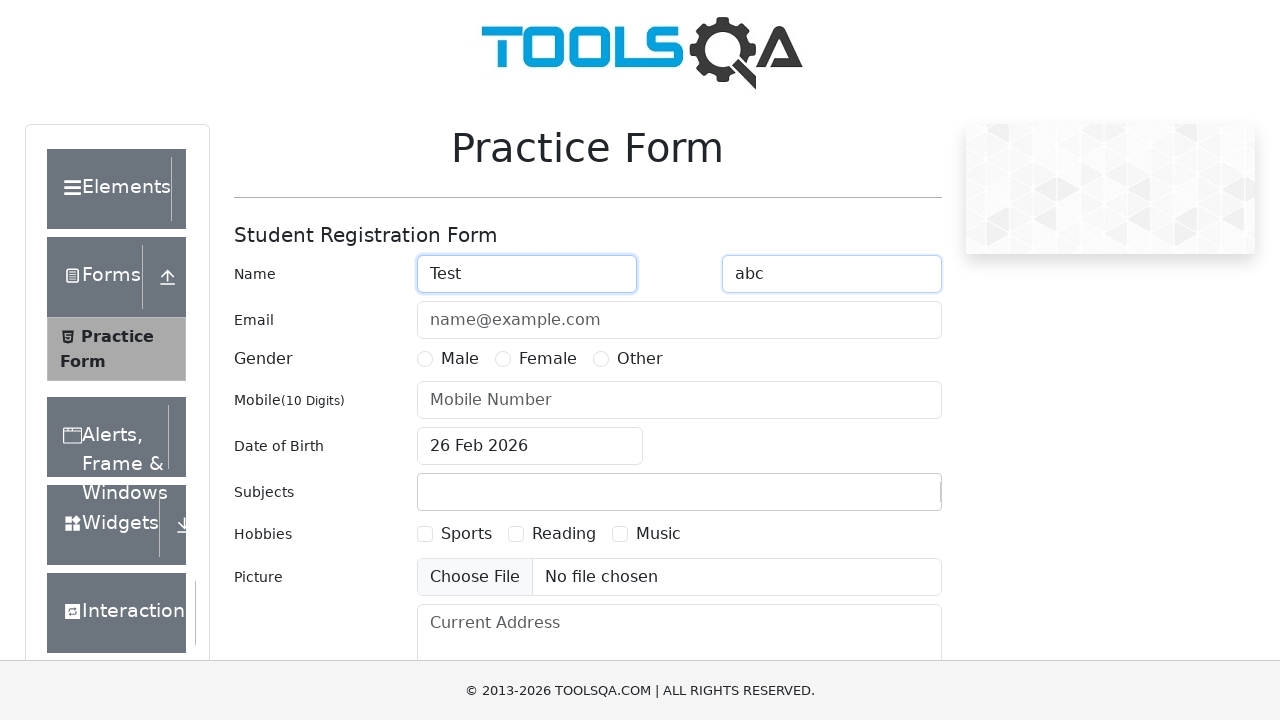

Filled email field with 'testabc@gmail.com' on #userEmail
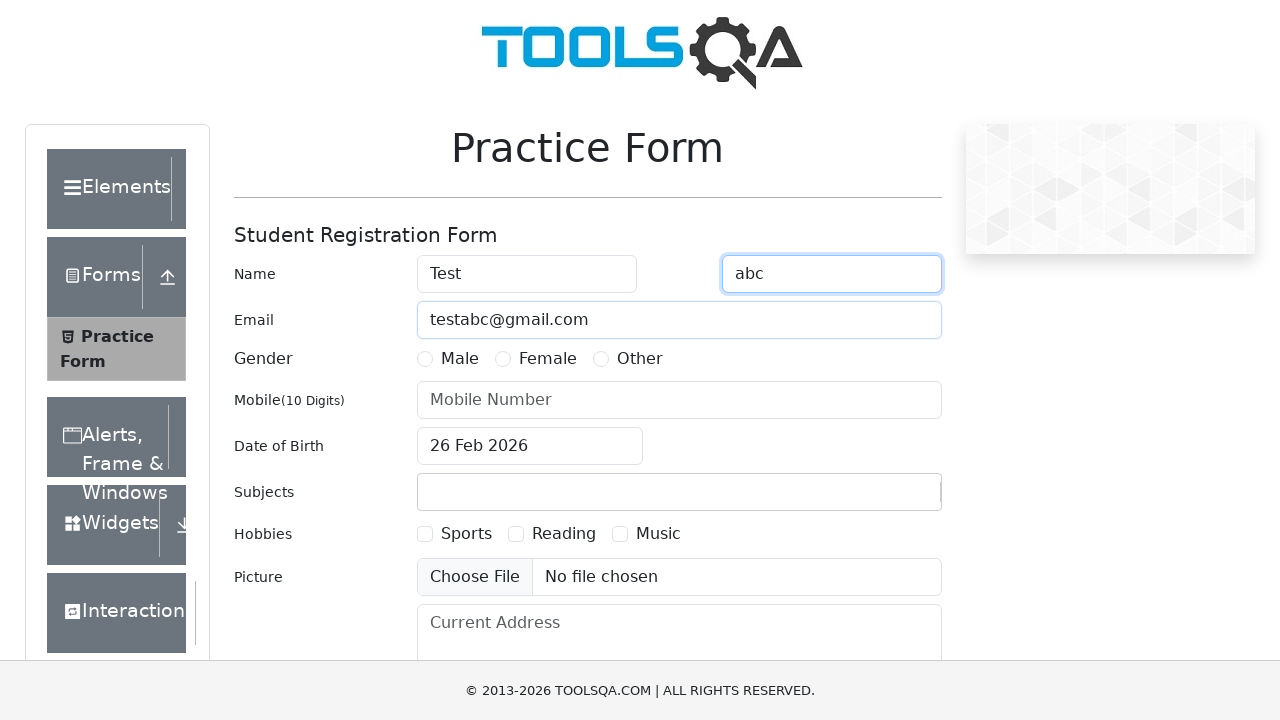

Selected Male gender option at (460, 359) on xpath=//label[text()='Male']
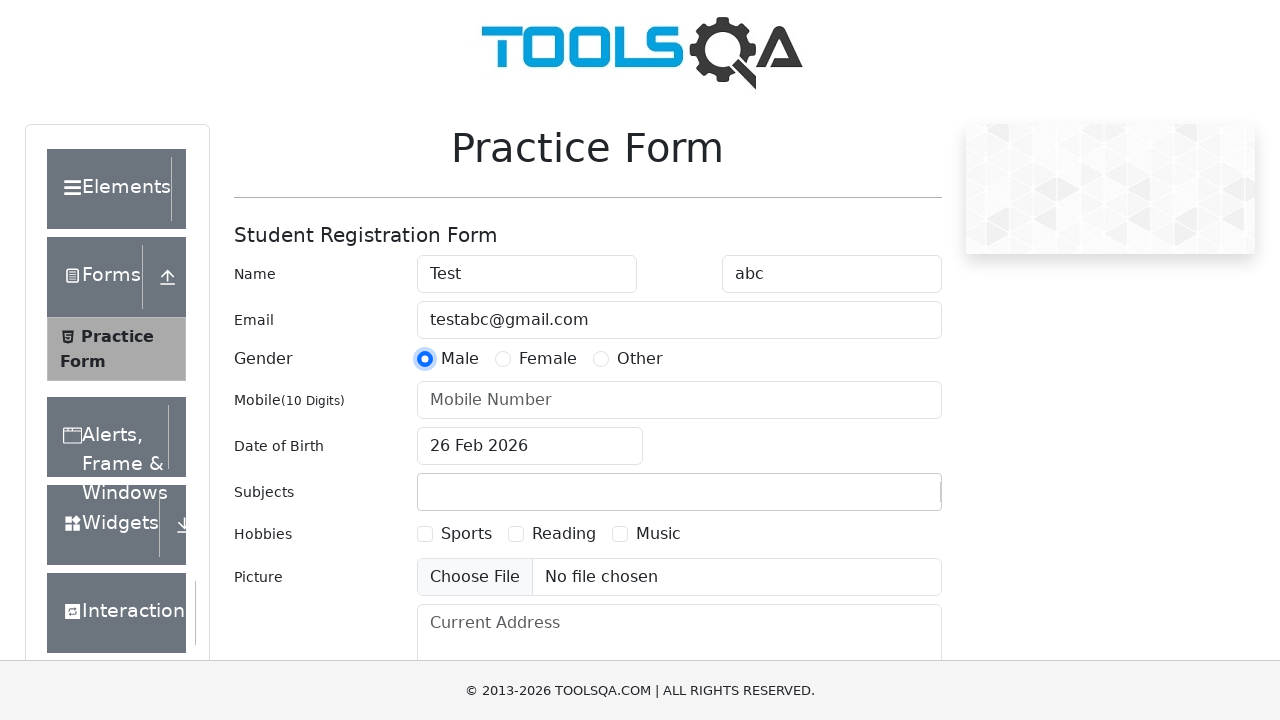

Filled phone number field with '1234567890' on #userNumber
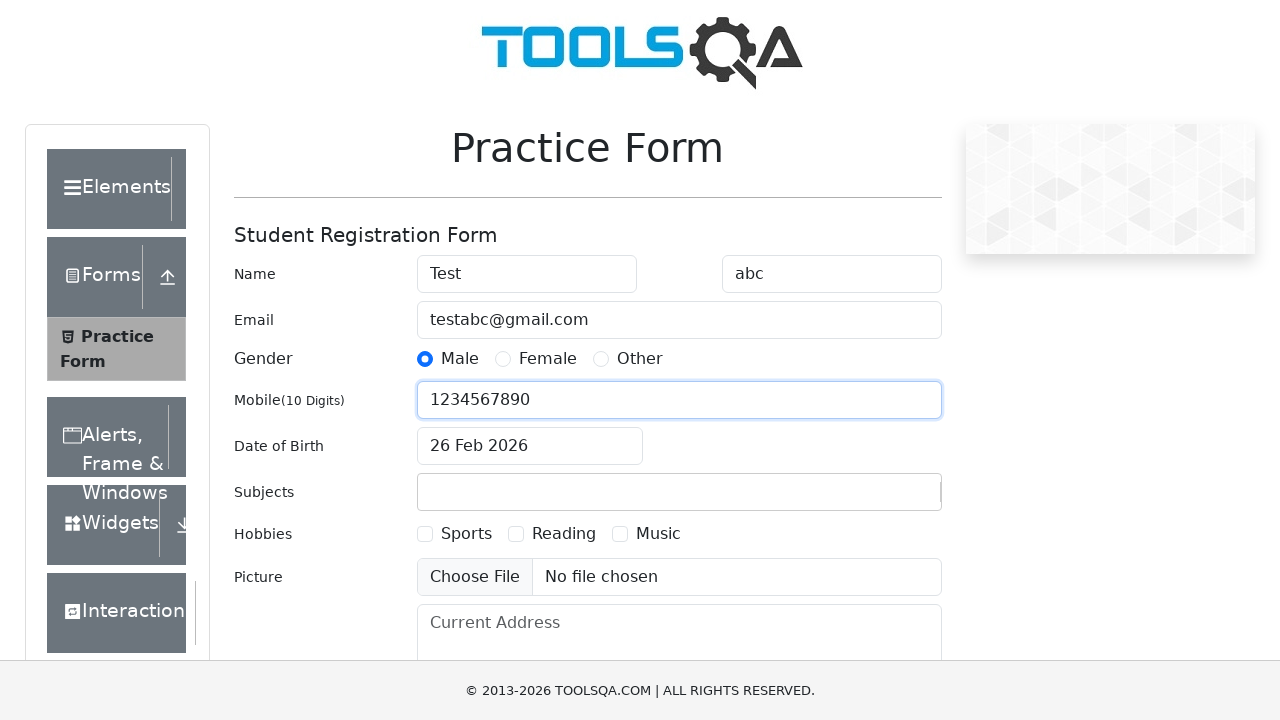

Opened date picker for date of birth at (530, 446) on #dateOfBirthInput
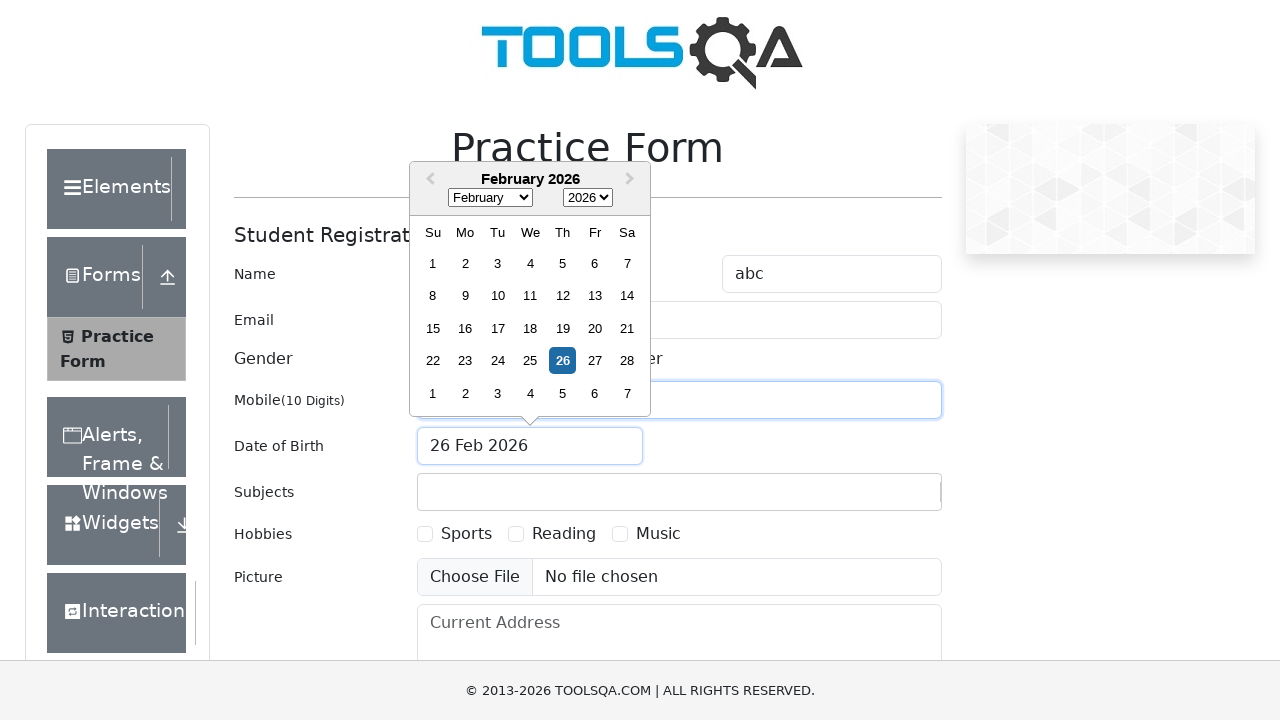

Selected year 2000 from date picker on //select[@class='react-datepicker__year-select']
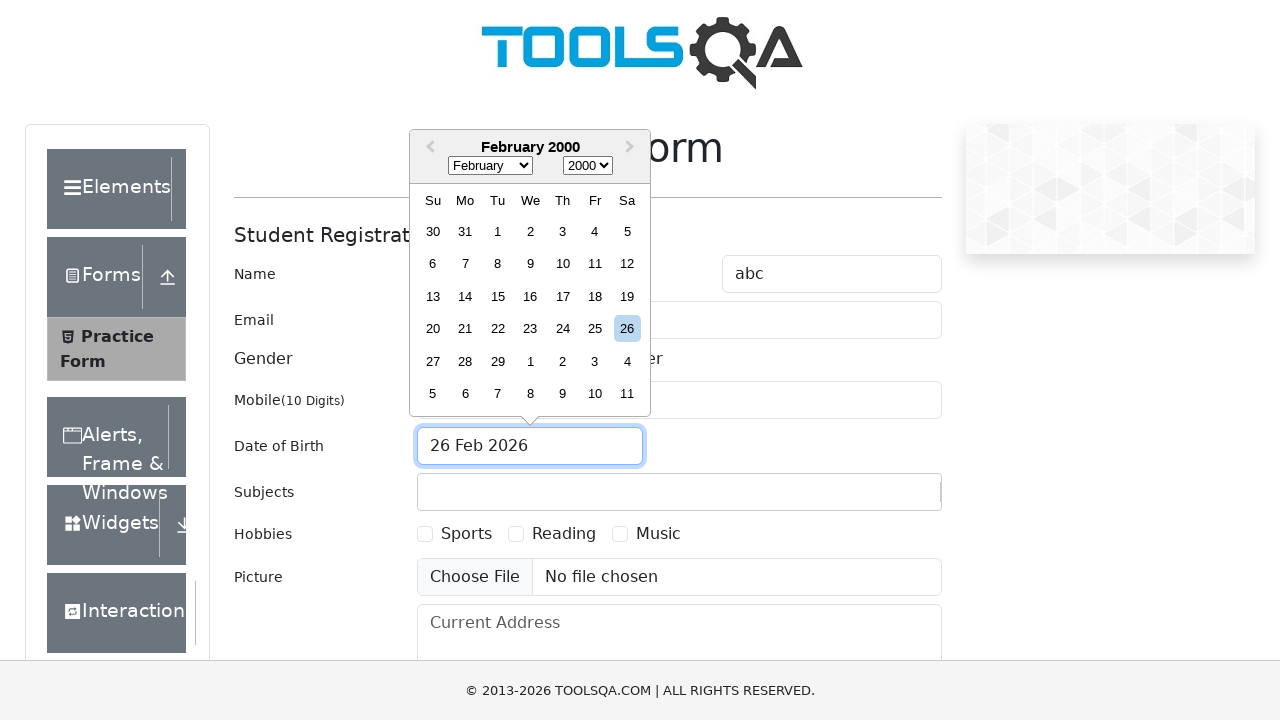

Selected September from date picker on //select[@class='react-datepicker__month-select']
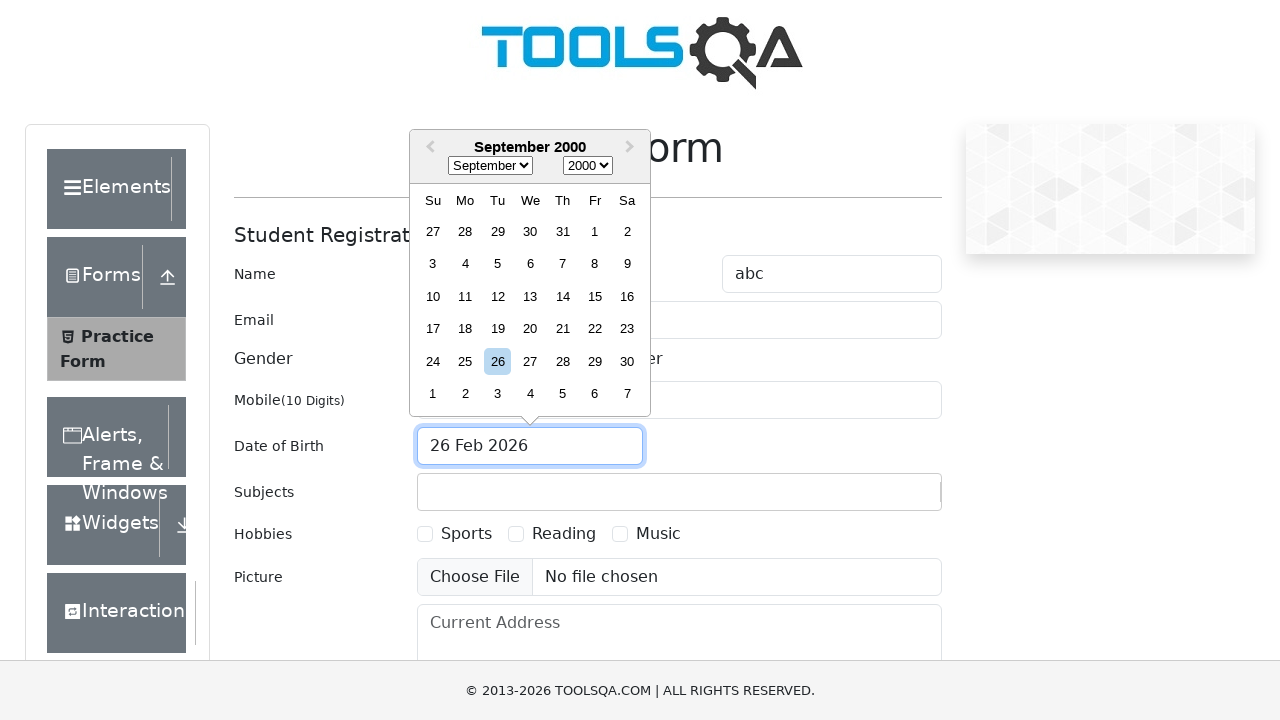

Selected September 12th, 2000 from date picker at (498, 296) on xpath=//div[@aria-label='Choose Tuesday, September 12th, 2000']
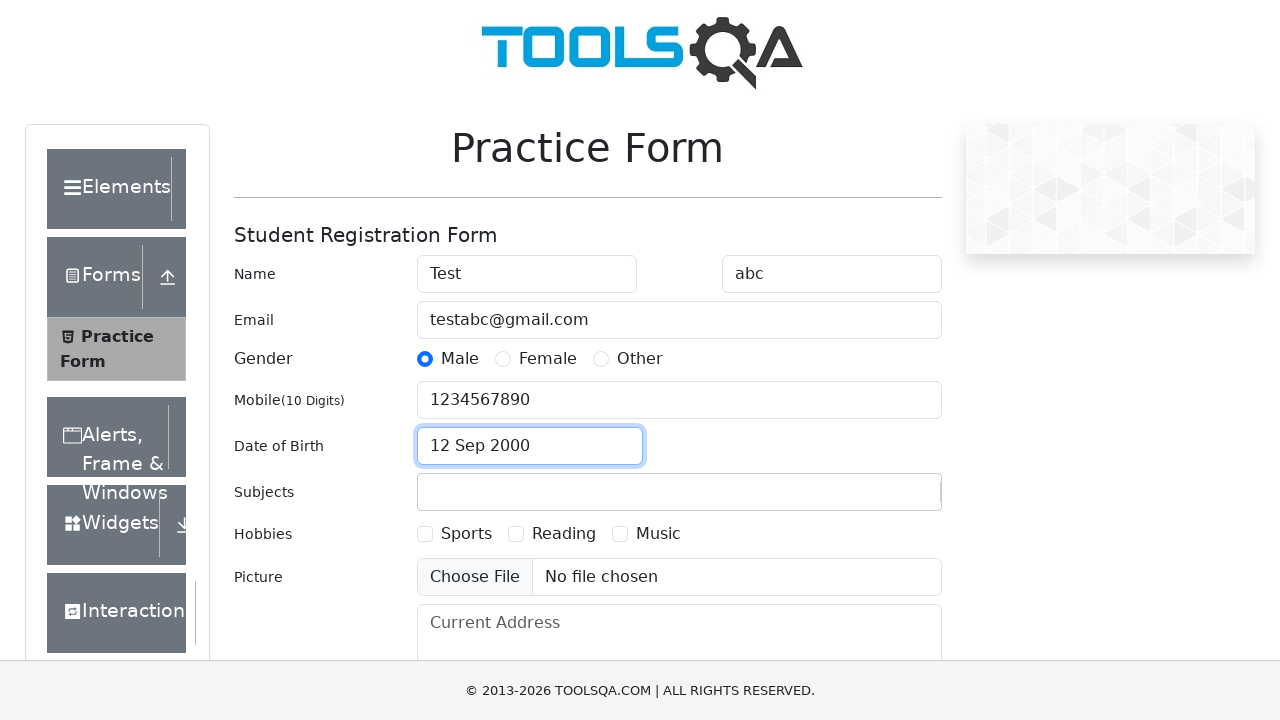

Filled current address field with 'Mumbai' on #currentAddress
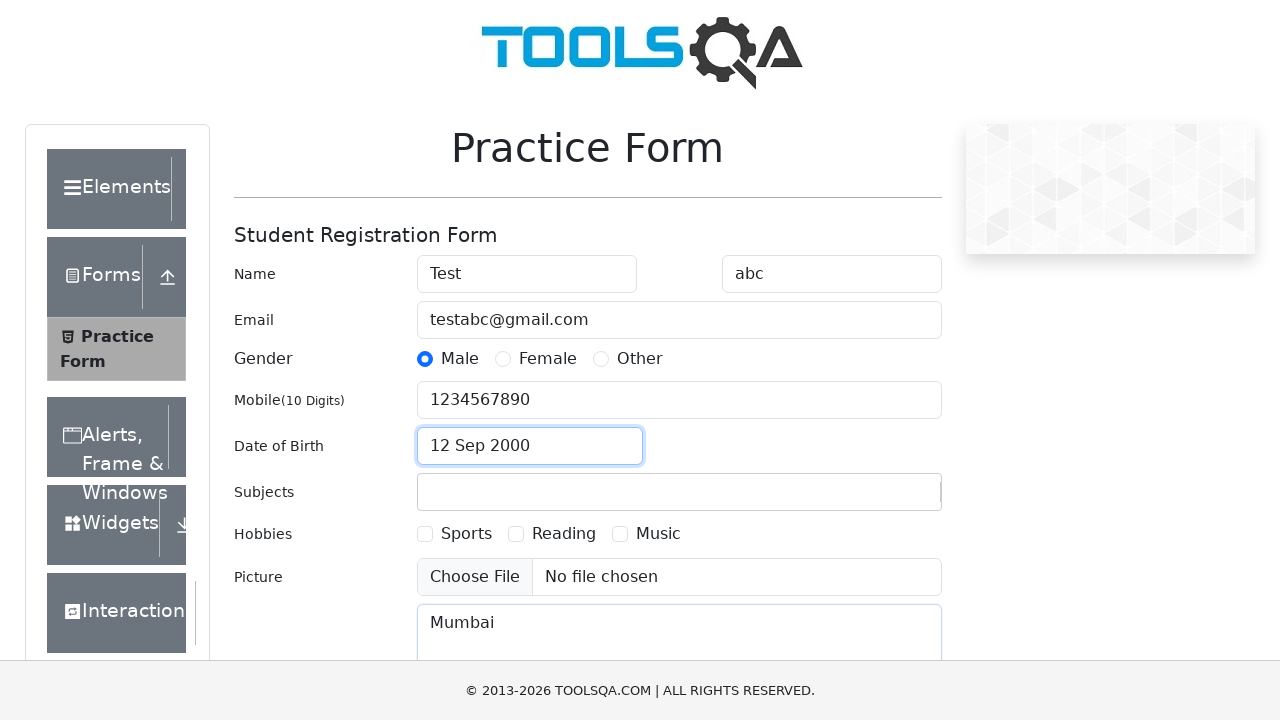

Selected Sports hobby checkbox at (466, 534) on xpath=//label[@for='hobbies-checkbox-1']
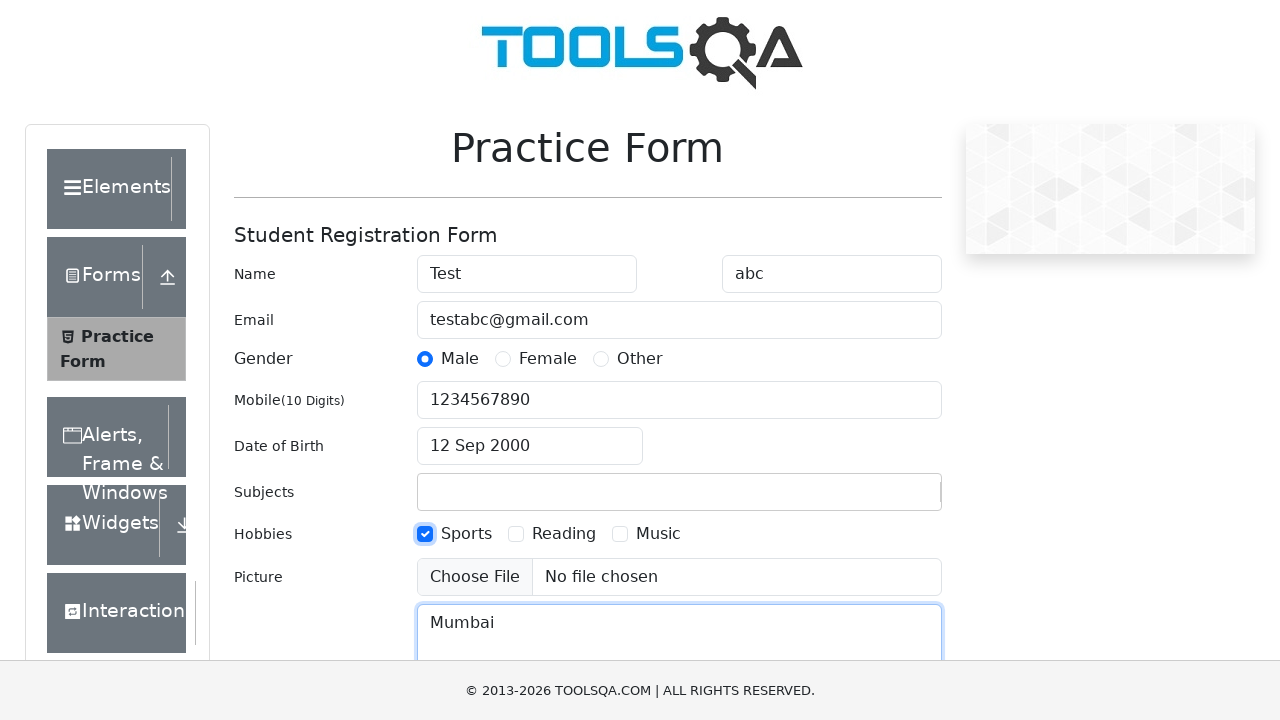

Selected Music hobby checkbox at (658, 534) on xpath=//label[@for='hobbies-checkbox-3']
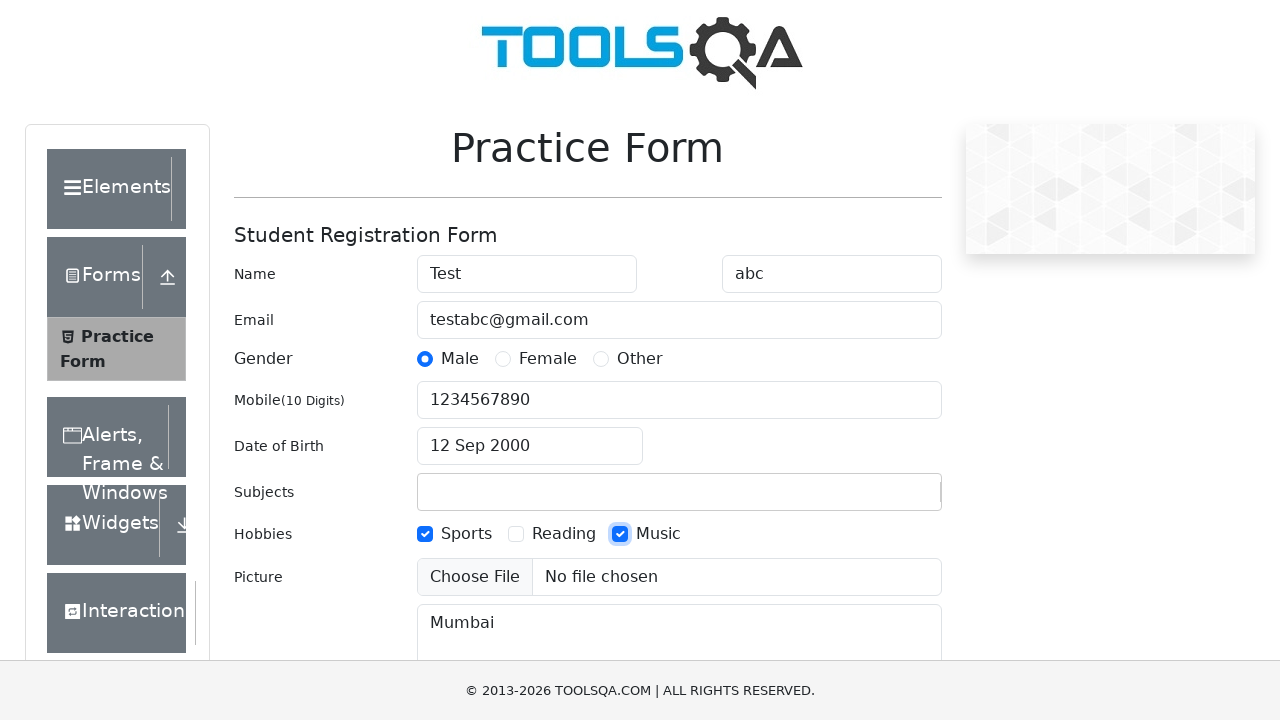

Clicked submit button to submit the form at (885, 499) on #submit
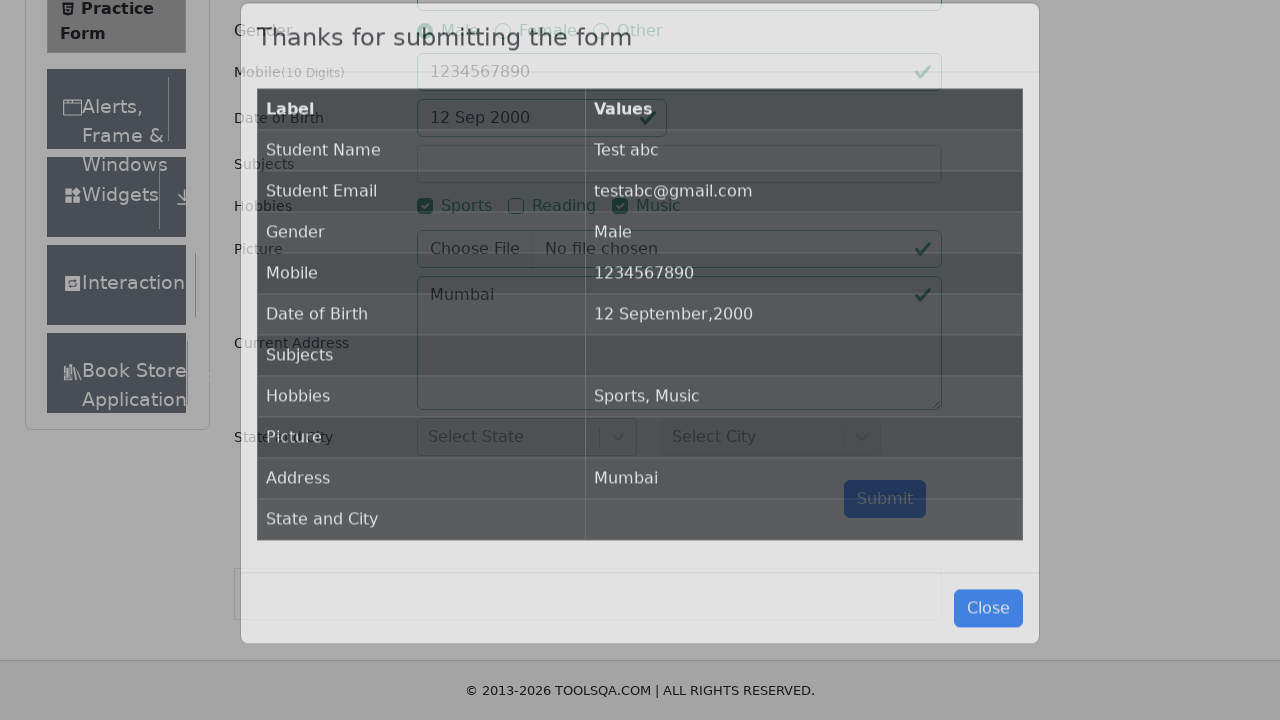

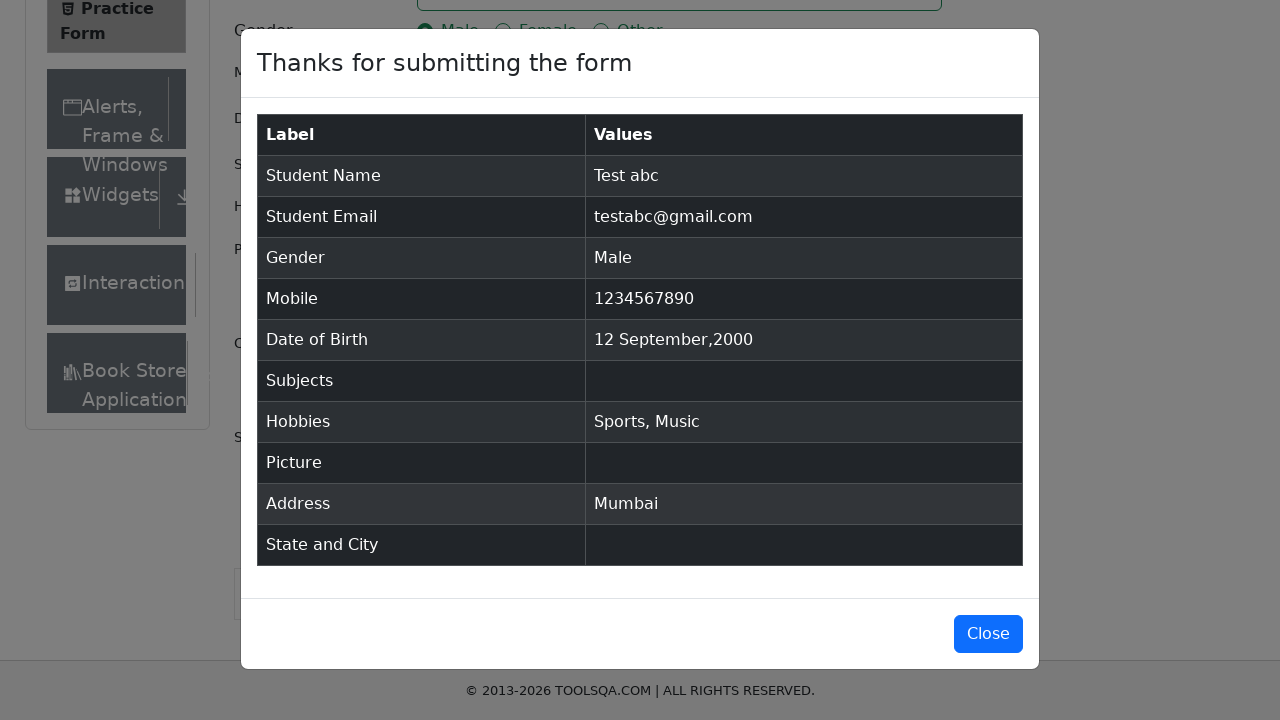